Opens a new browser tab by clicking the tab button, switches to the new tab, reads the sample heading text, closes the new tab, and switches back to the main window

Starting URL: https://demoqa.com/browser-windows

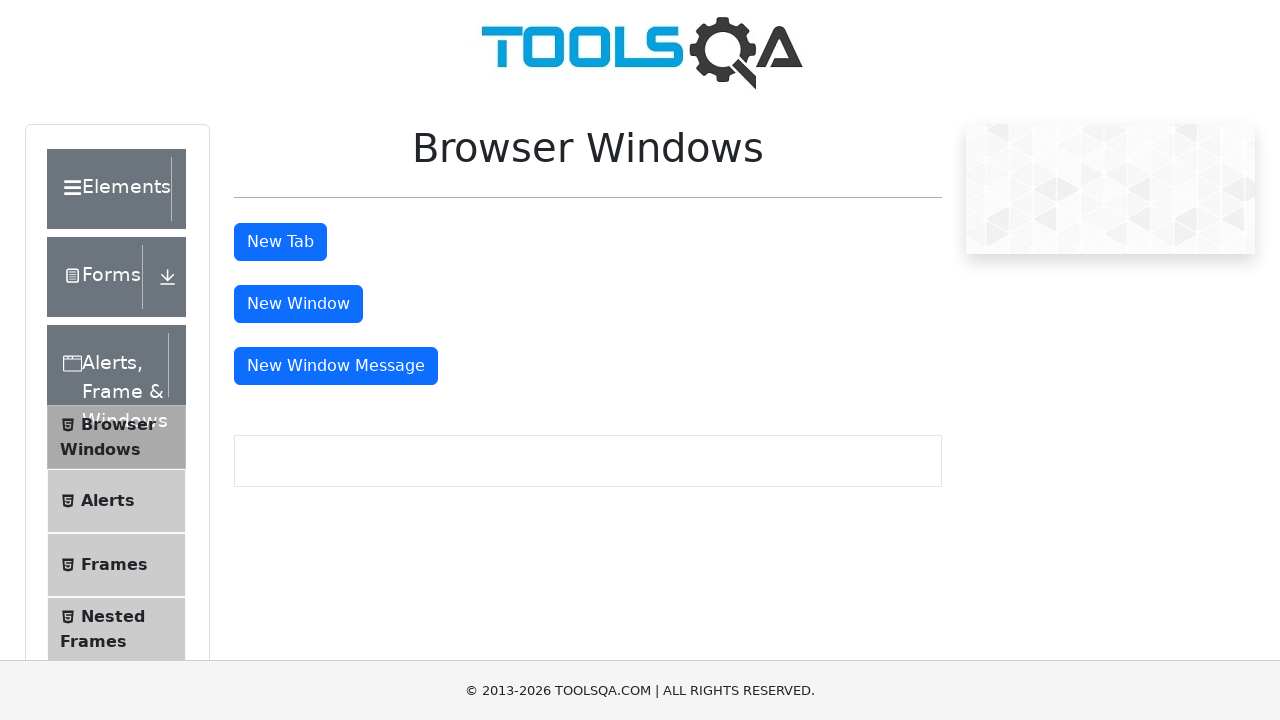

Clicked the 'New Tab' button to open a new browser tab at (280, 242) on button#tabButton
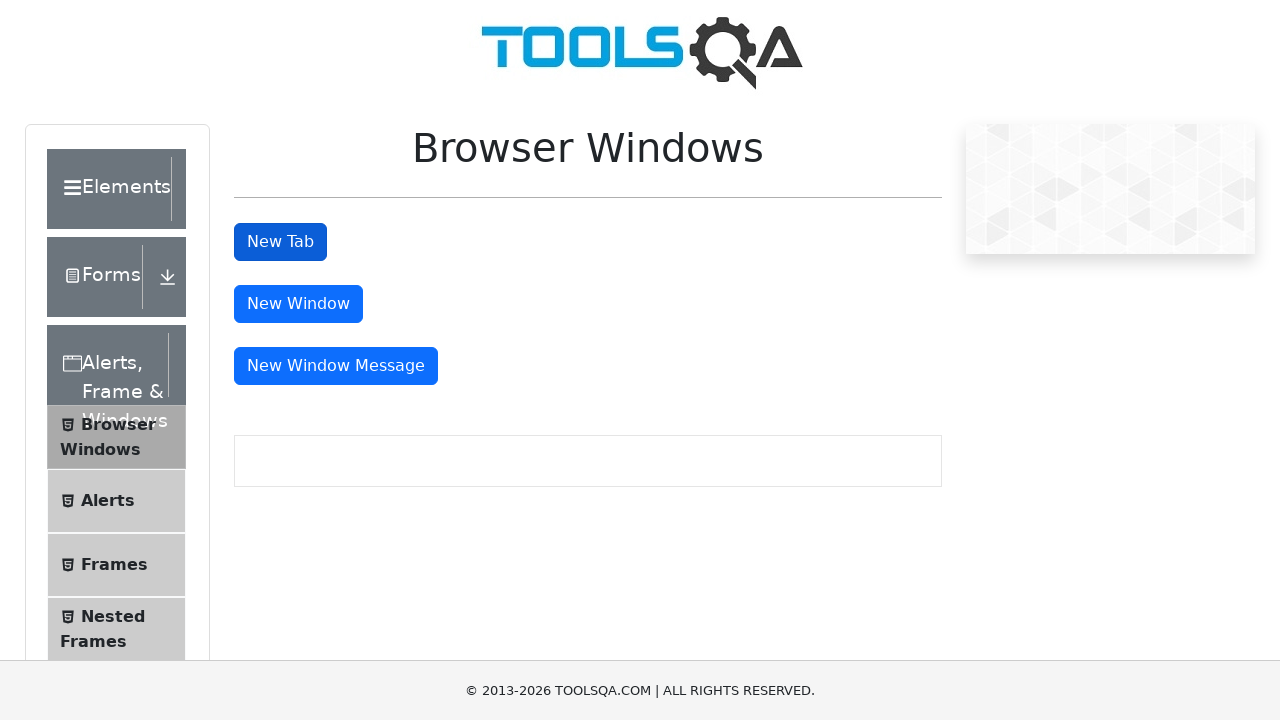

Captured the new page object after tab opened
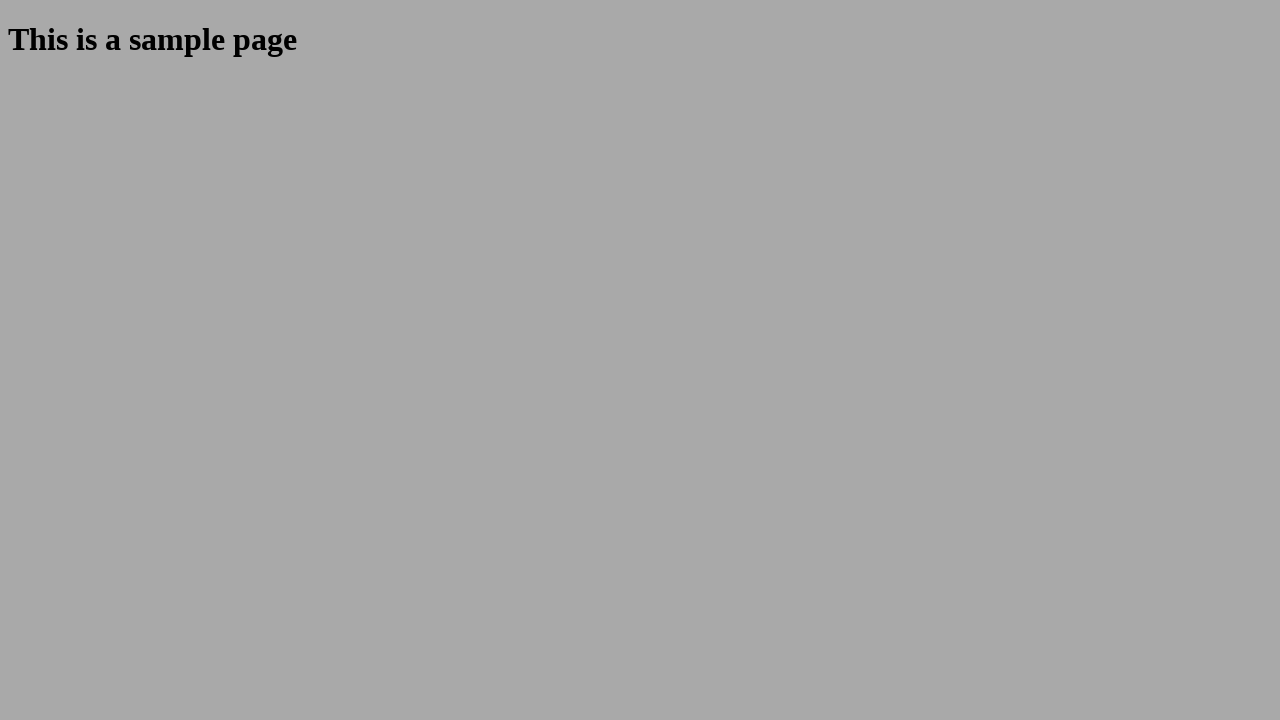

New tab finished loading
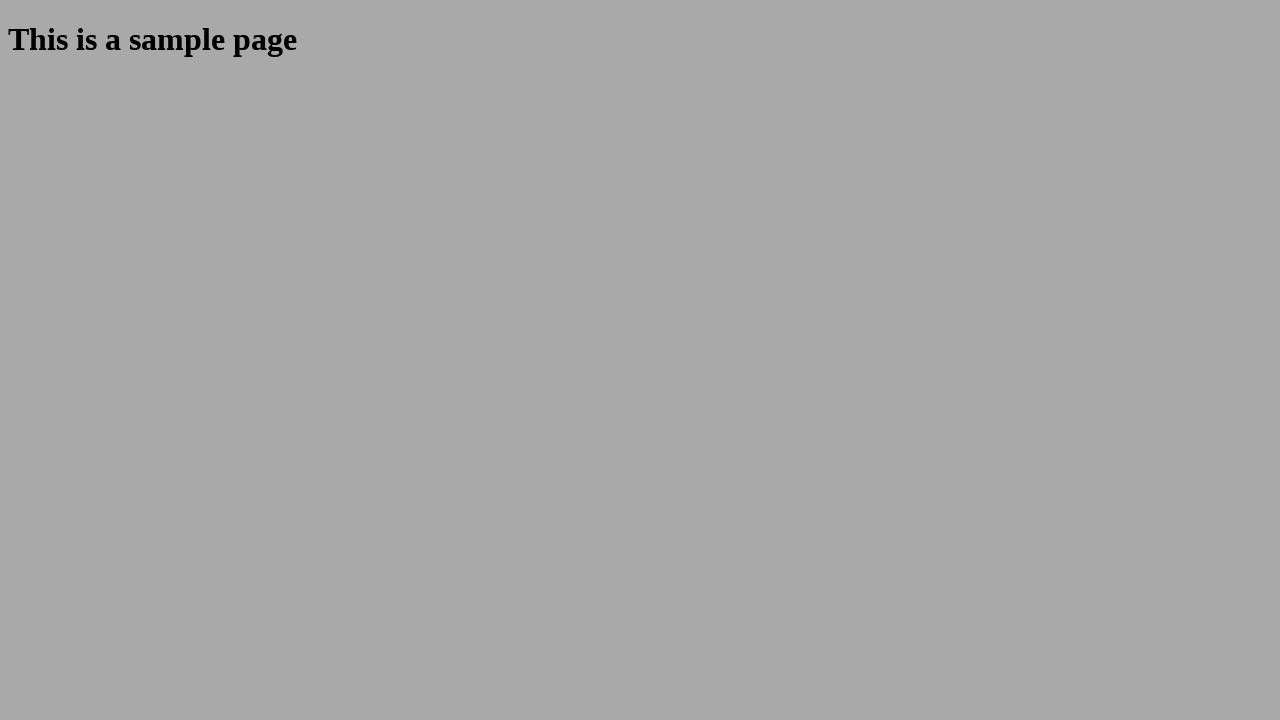

Read sample heading text from new tab: 'This is a sample page'
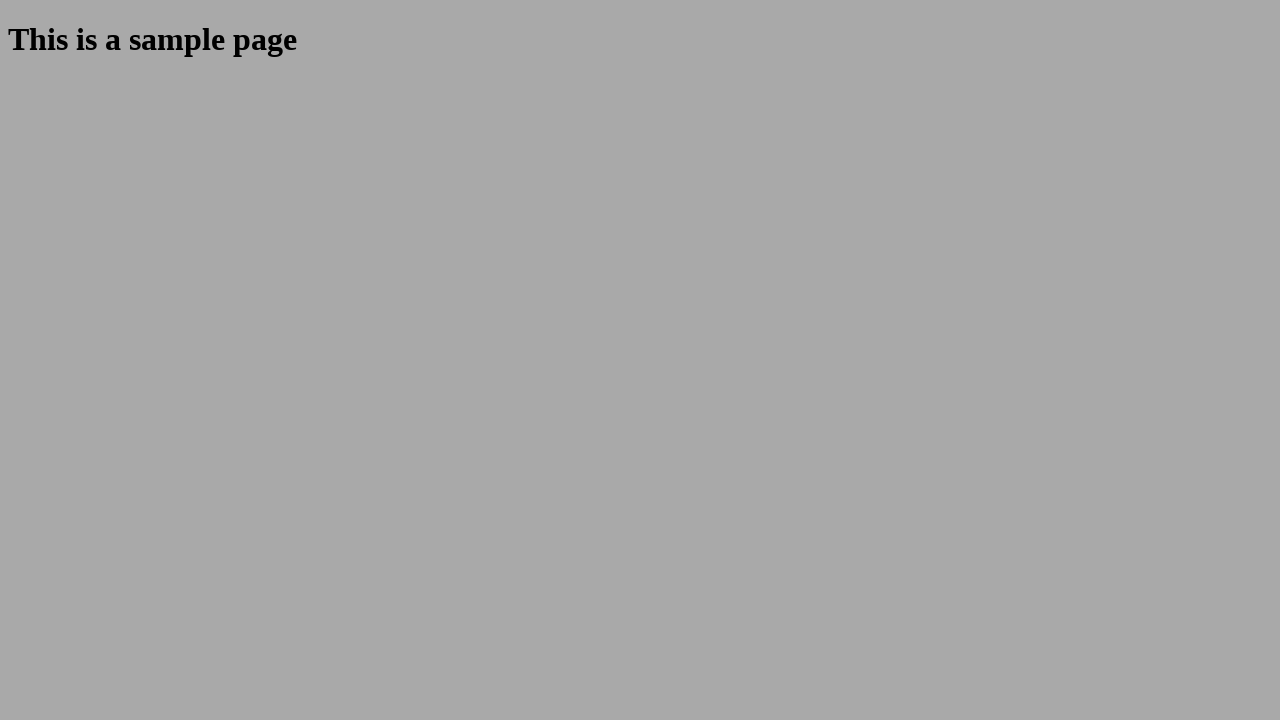

Closed the new tab
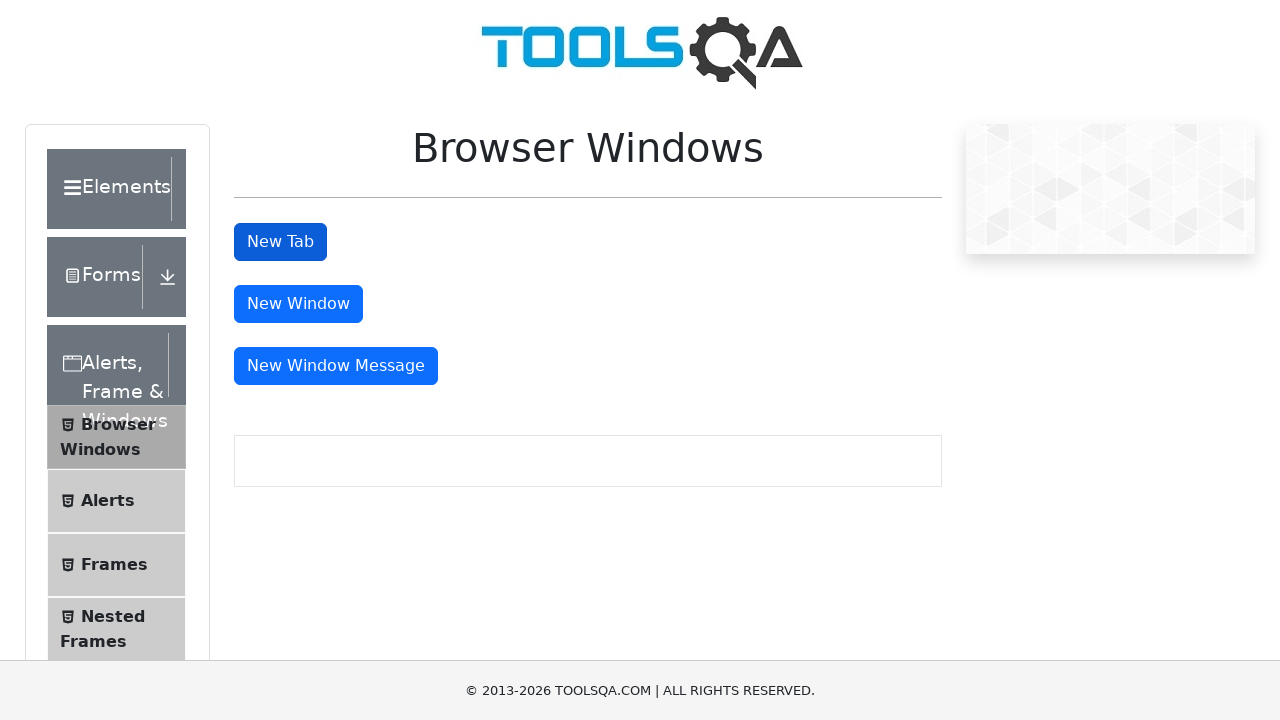

Verified main window is active with URL: https://demoqa.com/browser-windows
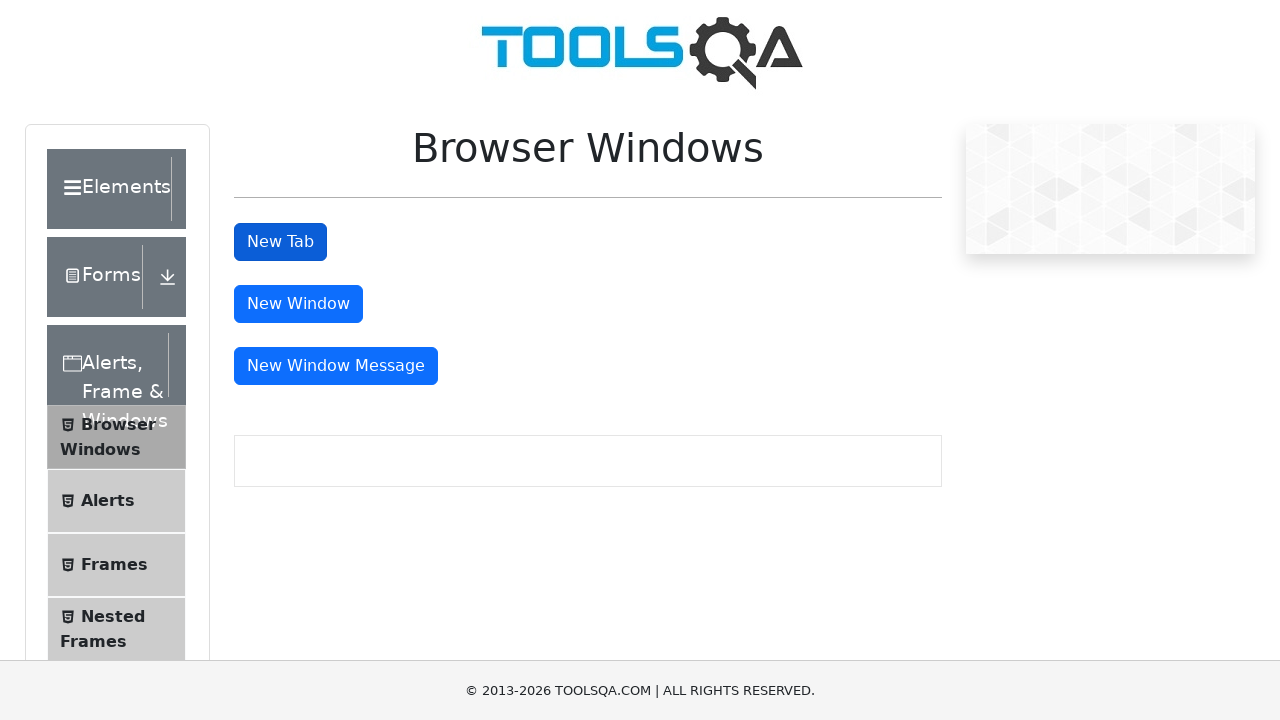

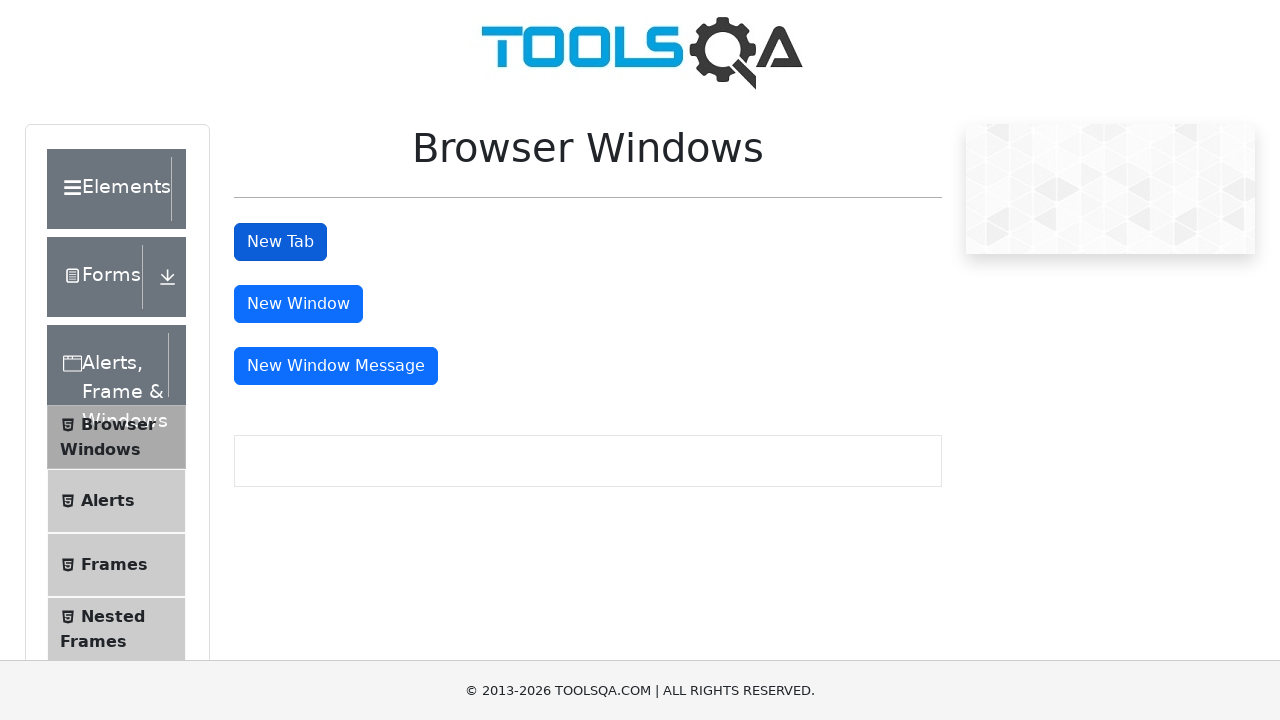